Tests radio button and checkbox interactions by selecting a radio button and checking a checkbox

Starting URL: https://letcode.in/radio

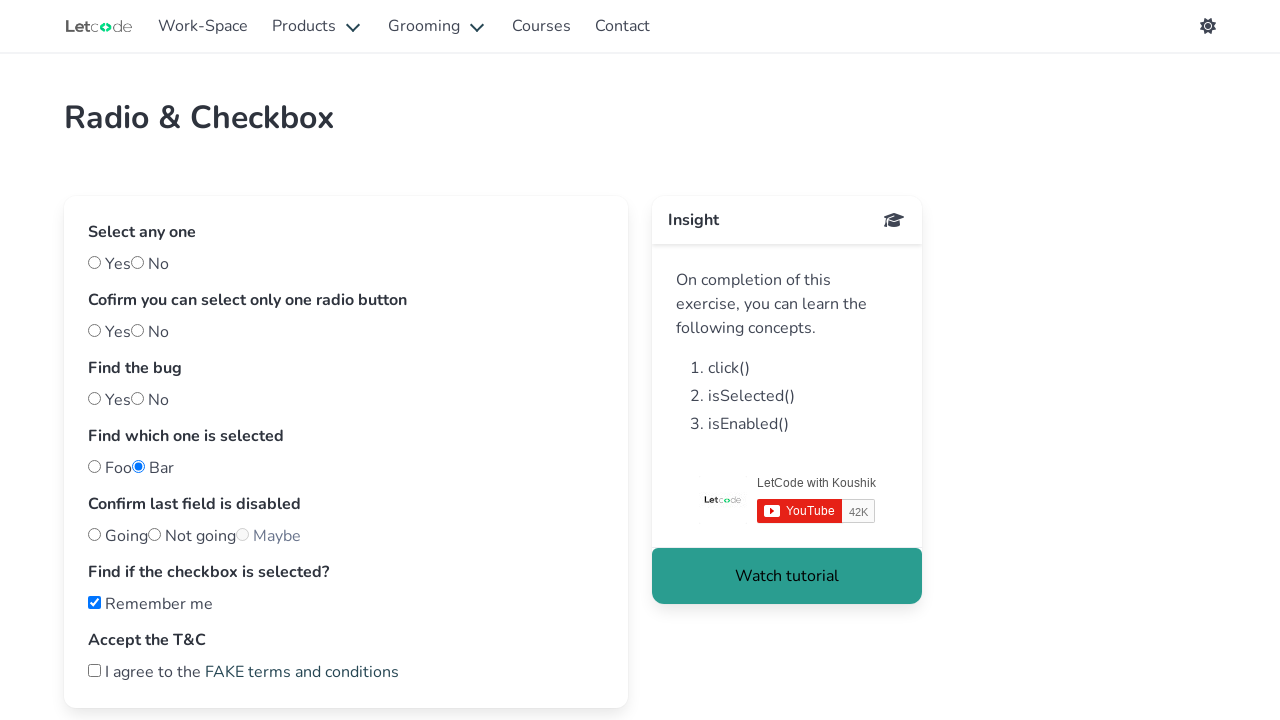

Clicked 'Yes' radio button at (94, 262) on #yes
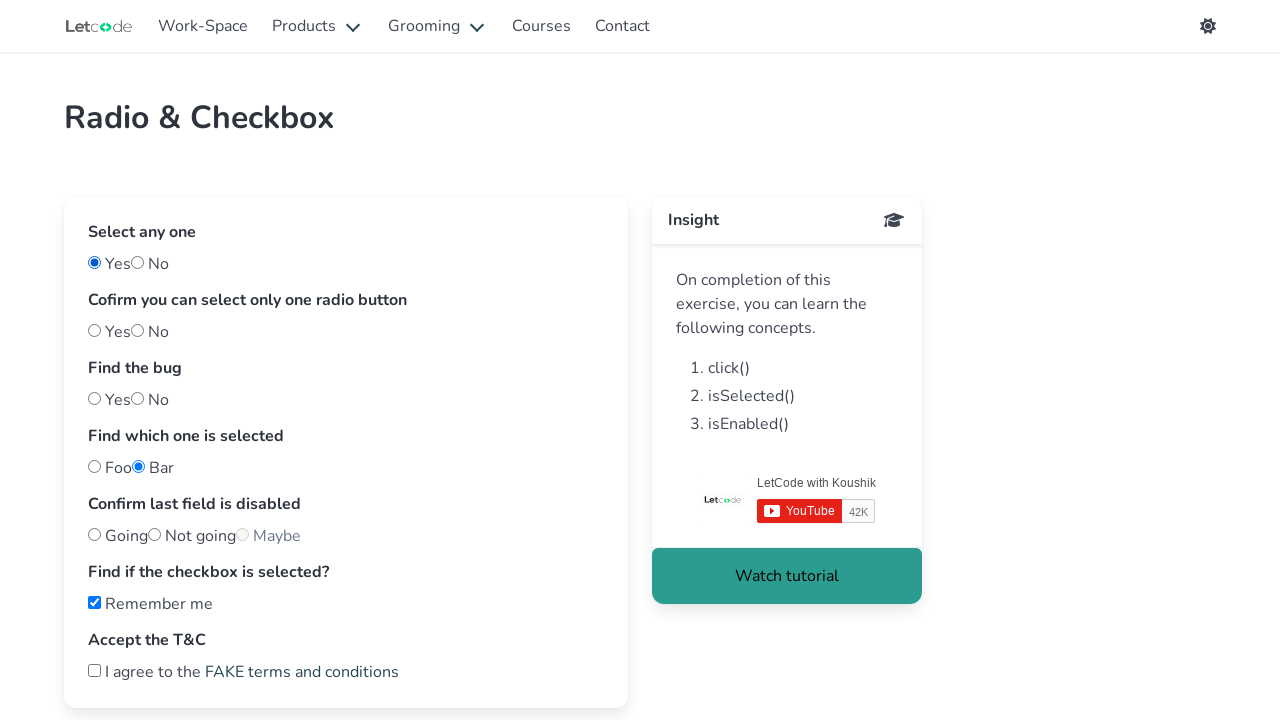

Checked the second checkbox at (94, 670) on (//input[contains(@type,'checkbox')])[2]
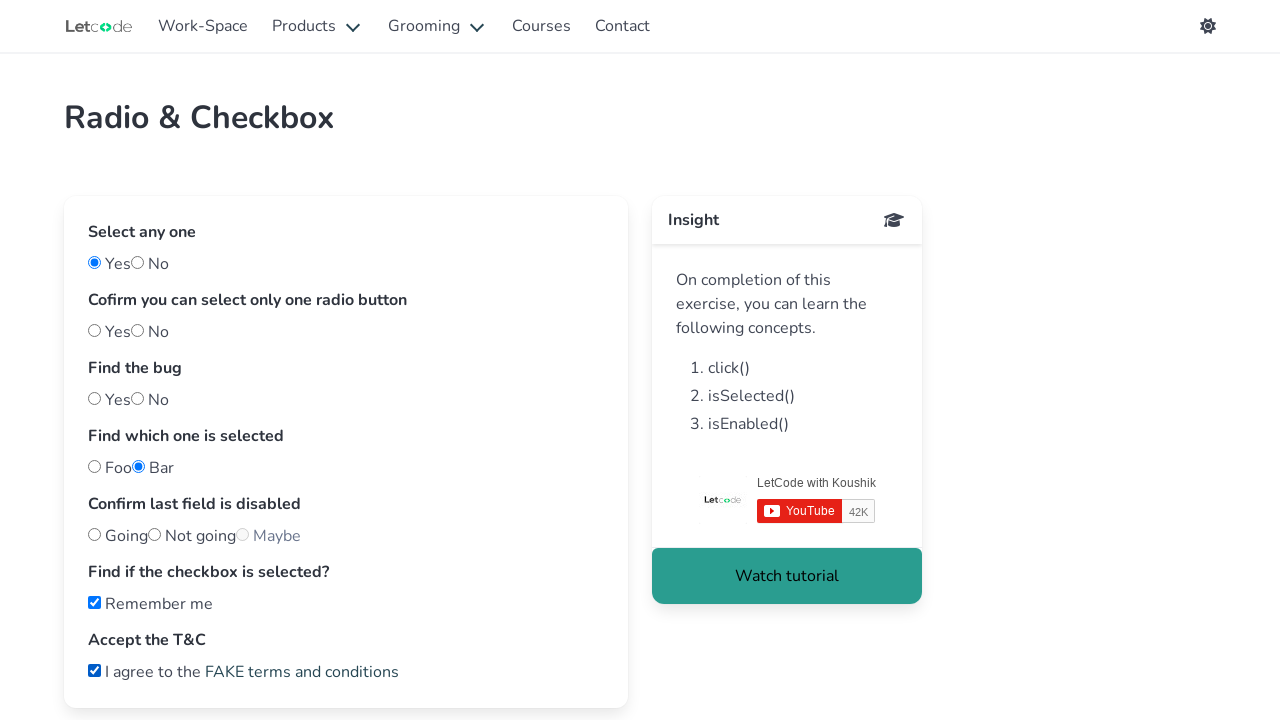

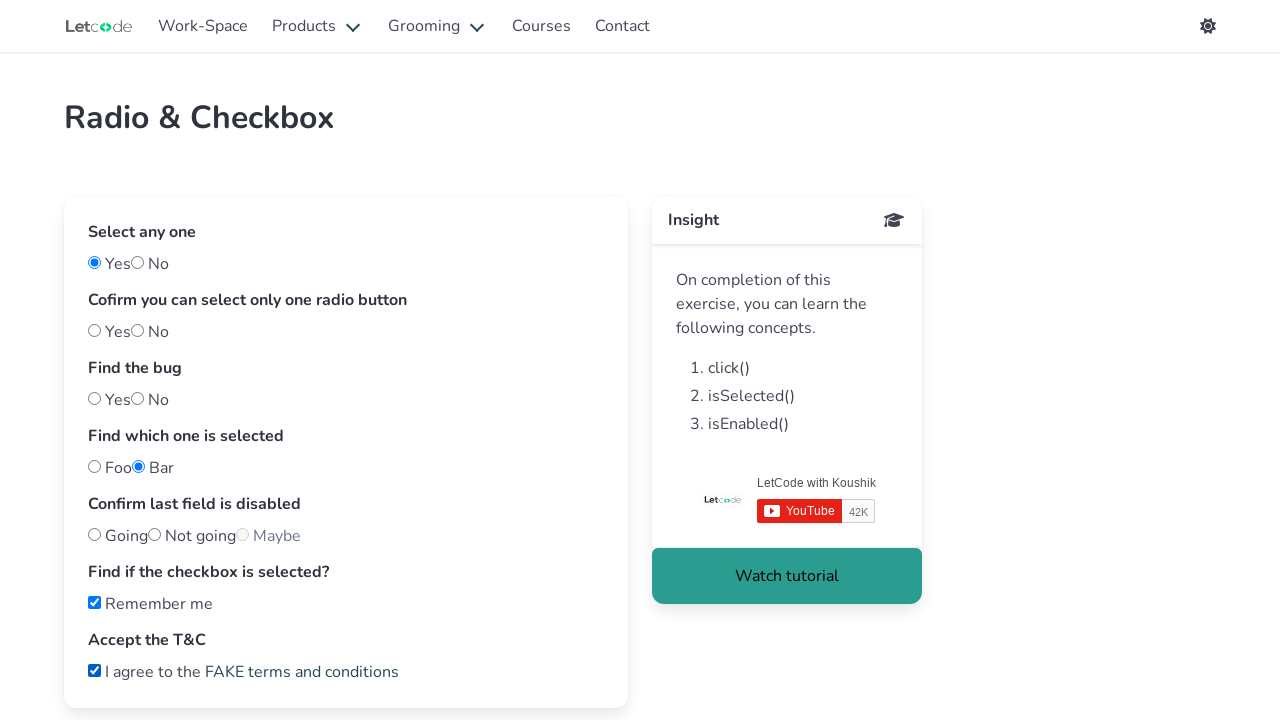